Tests a JavaScript confirm dialog by clicking a button to trigger it, then dismissing (canceling) the alert

Starting URL: http://the-internet.herokuapp.com/javascript_alerts

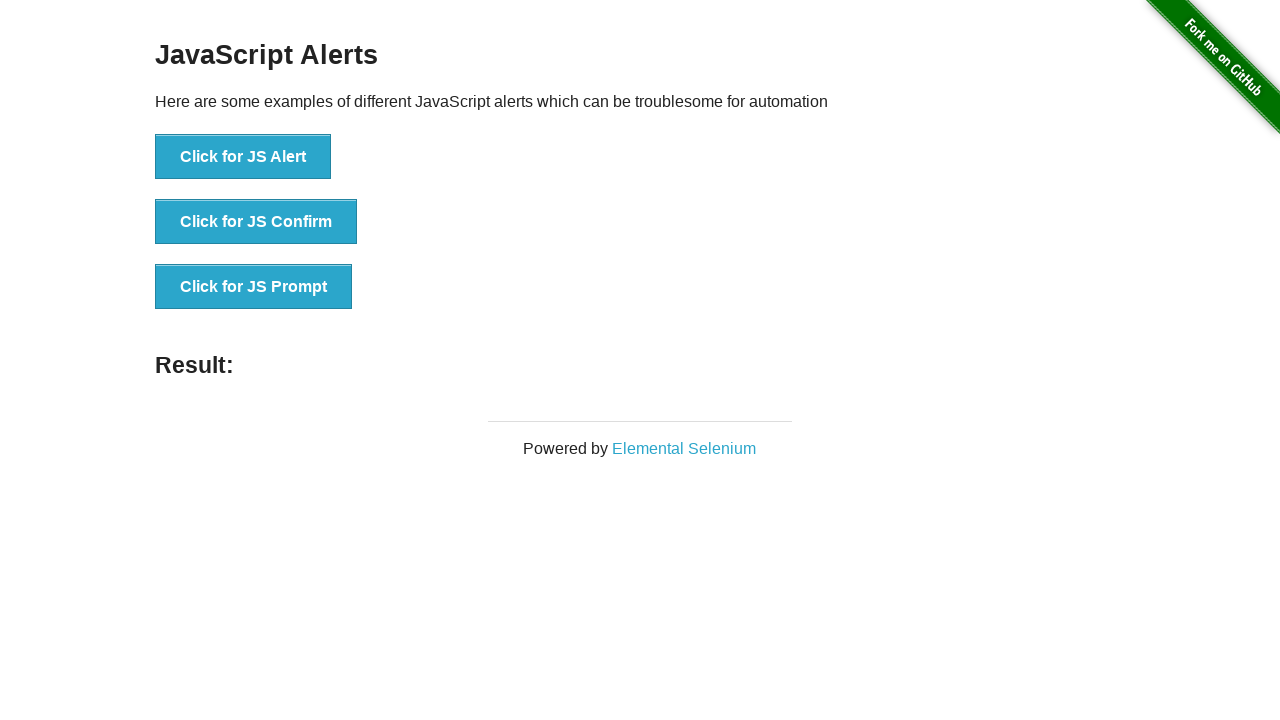

Set up dialog handler to dismiss confirm dialogs
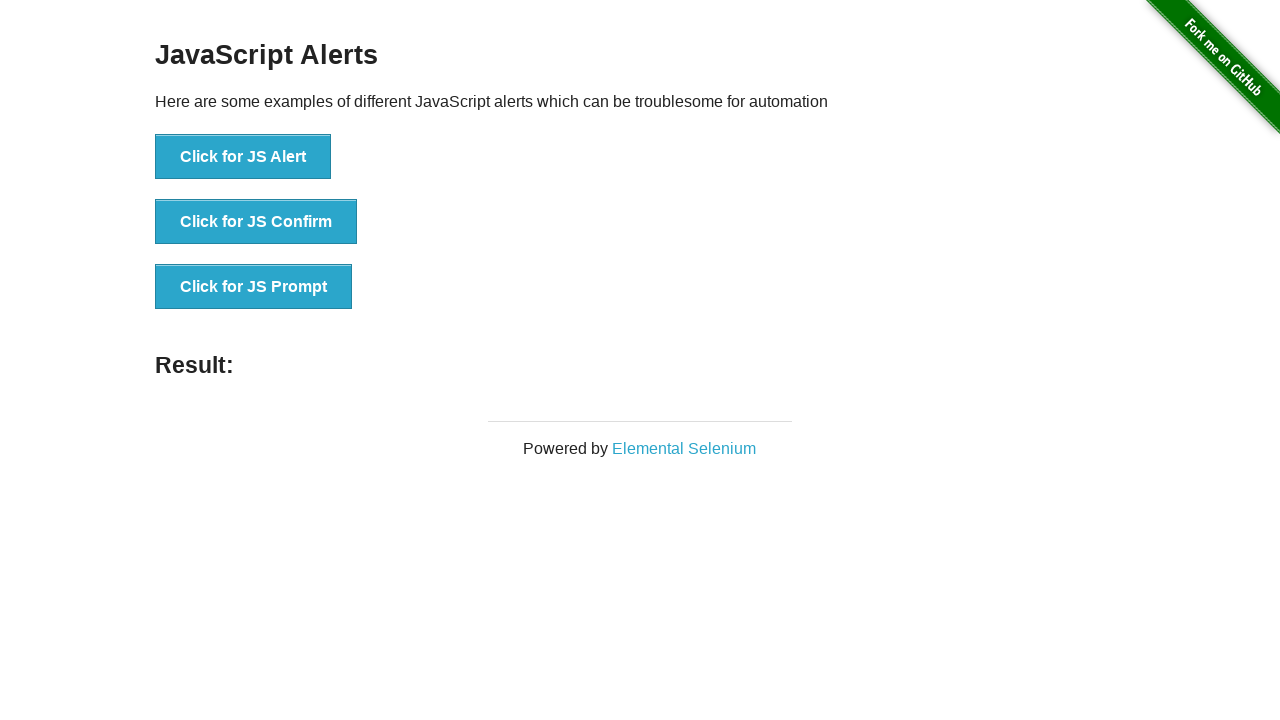

Clicked the confirm dialog button at (256, 222) on xpath=//*[@id='content']/div/ul/li[2]/button
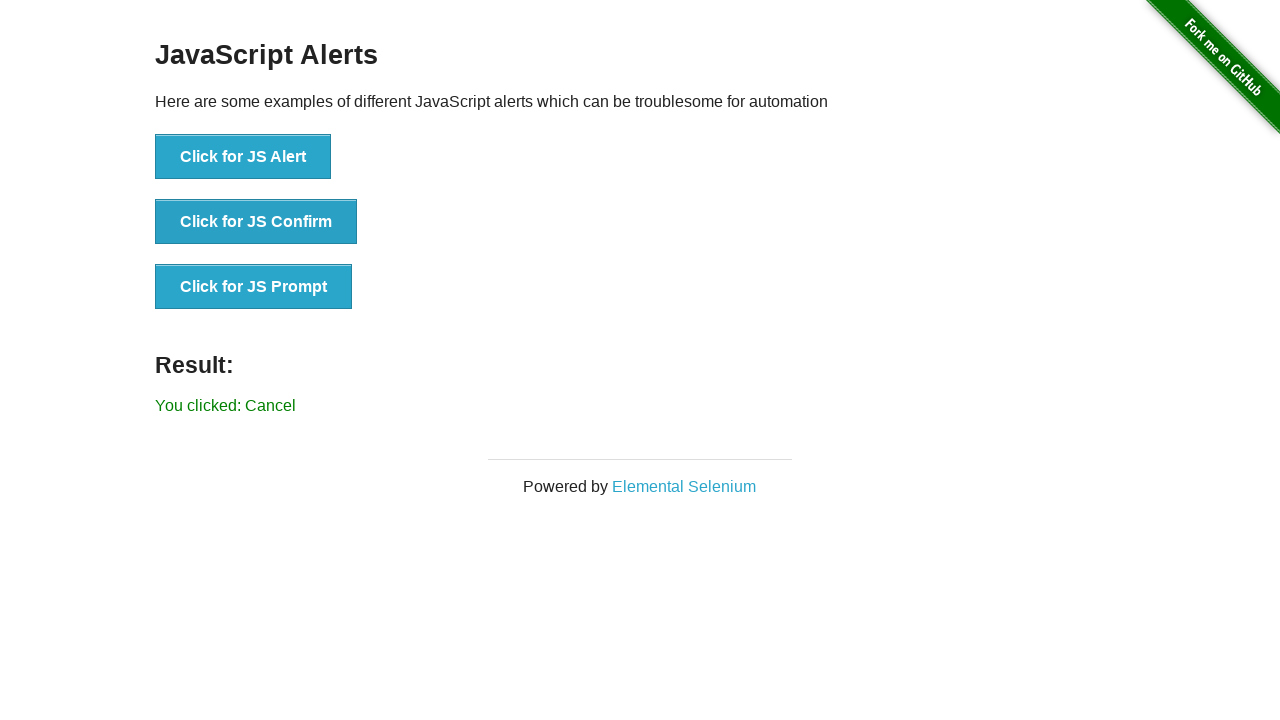

Confirmed dialog was dismissed and result updated
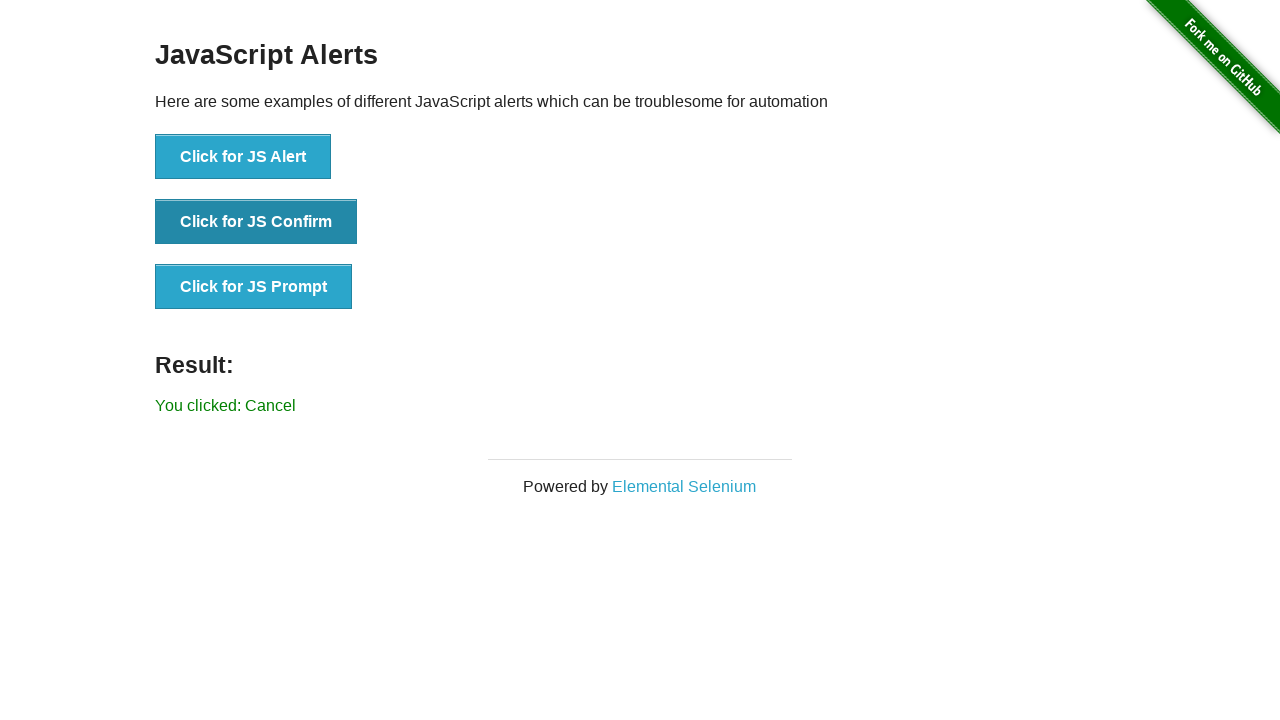

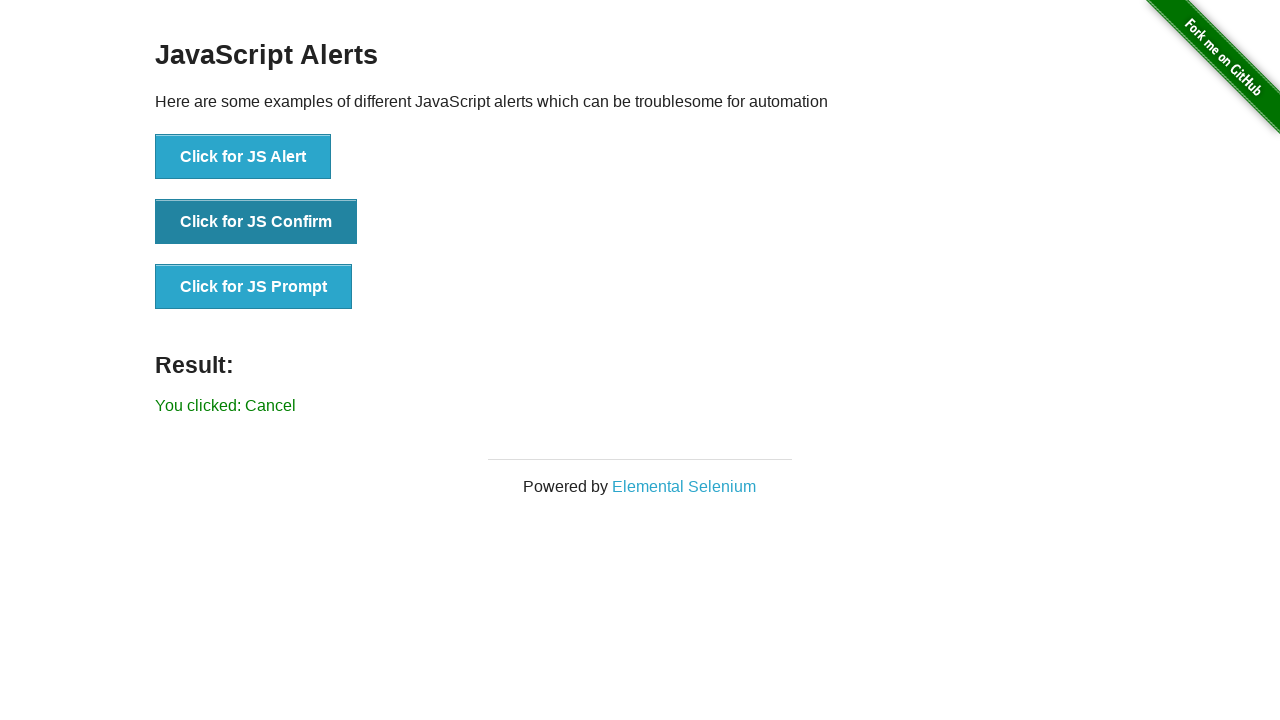